Tests waiting for a dynamically appearing element that becomes visible after a delay

Starting URL: https://demoqa.com/dynamic-properties

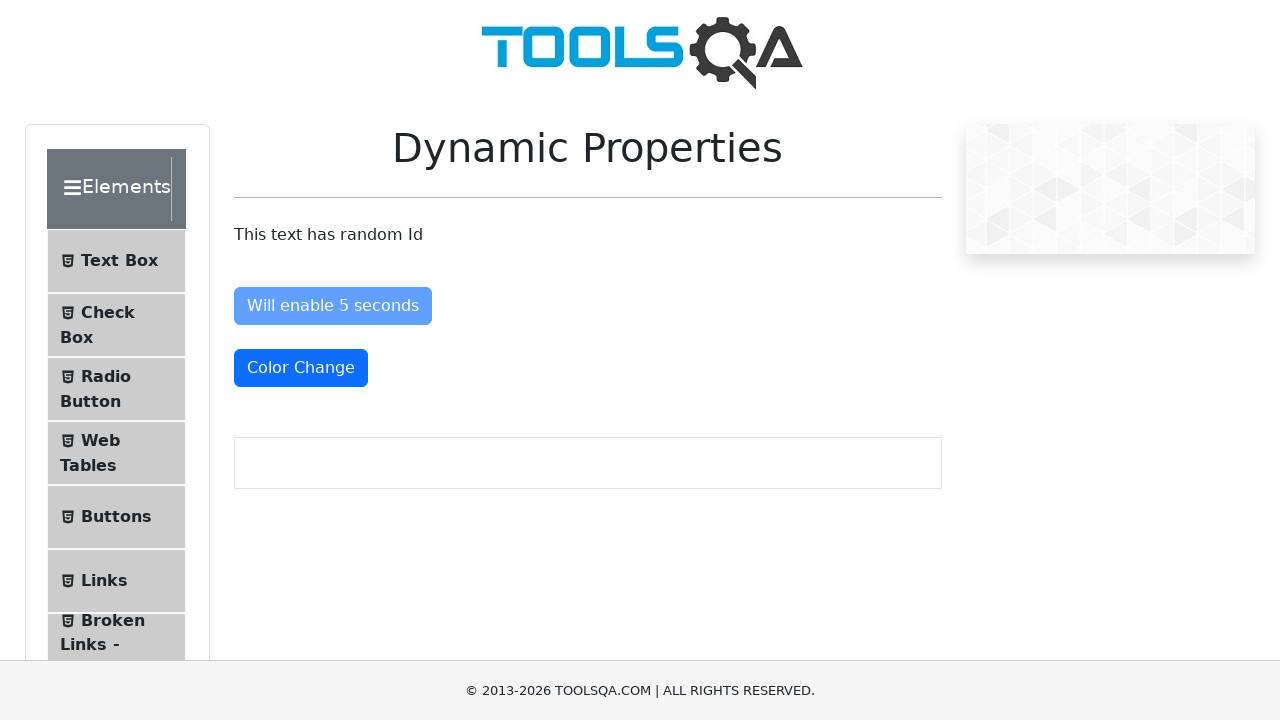

Waited for dynamically appearing element #visibleAfter to become visible after delay
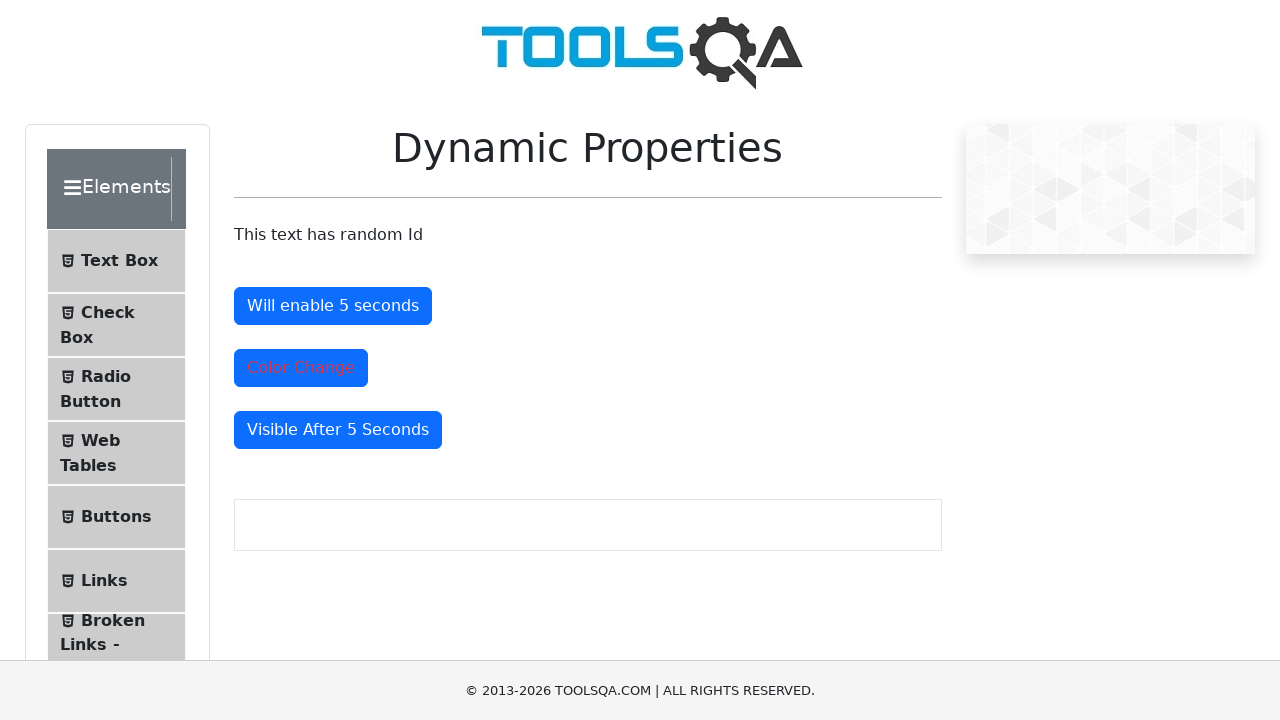

Located the now-visible #visibleAfter element
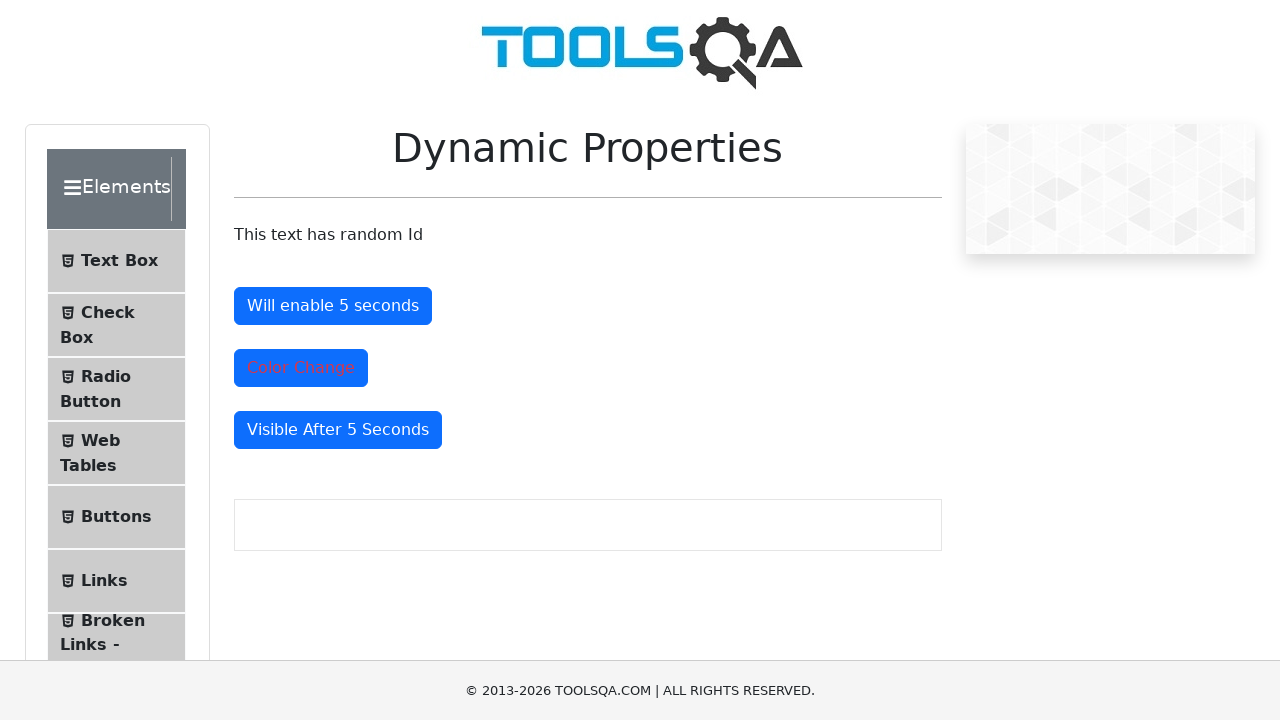

Retrieved text content from #visibleAfter element: 'Visible After 5 Seconds'
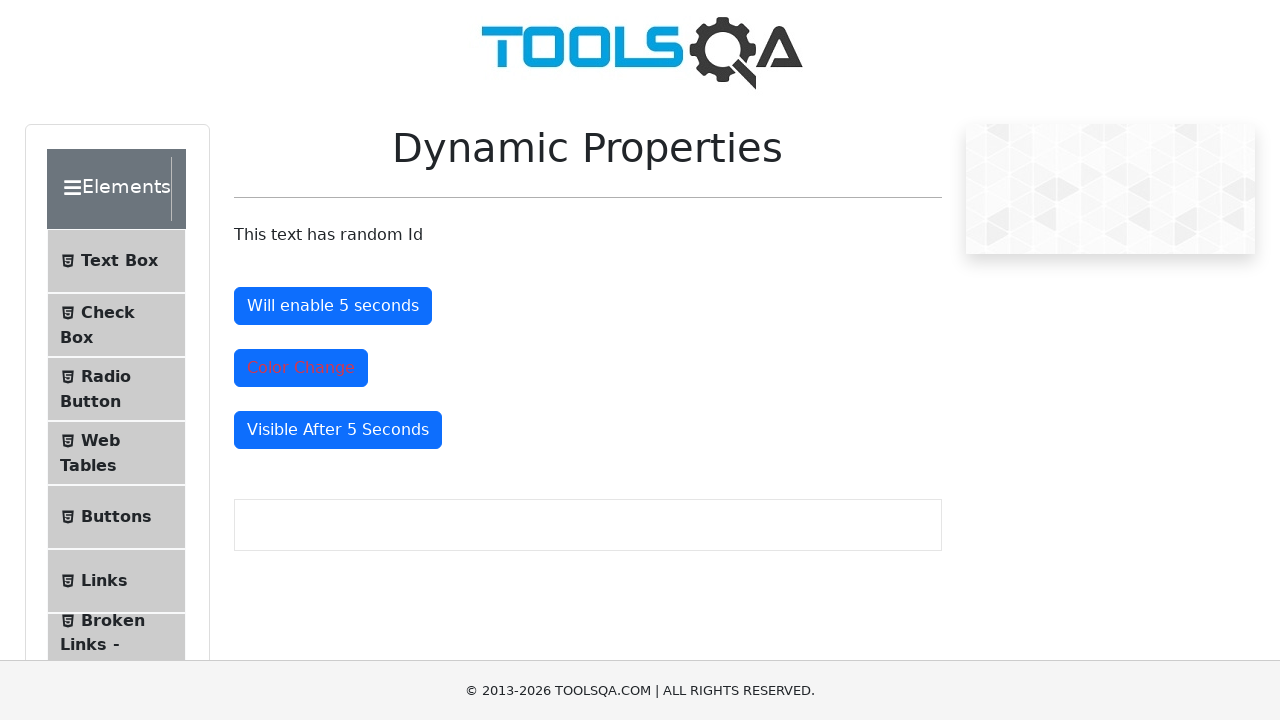

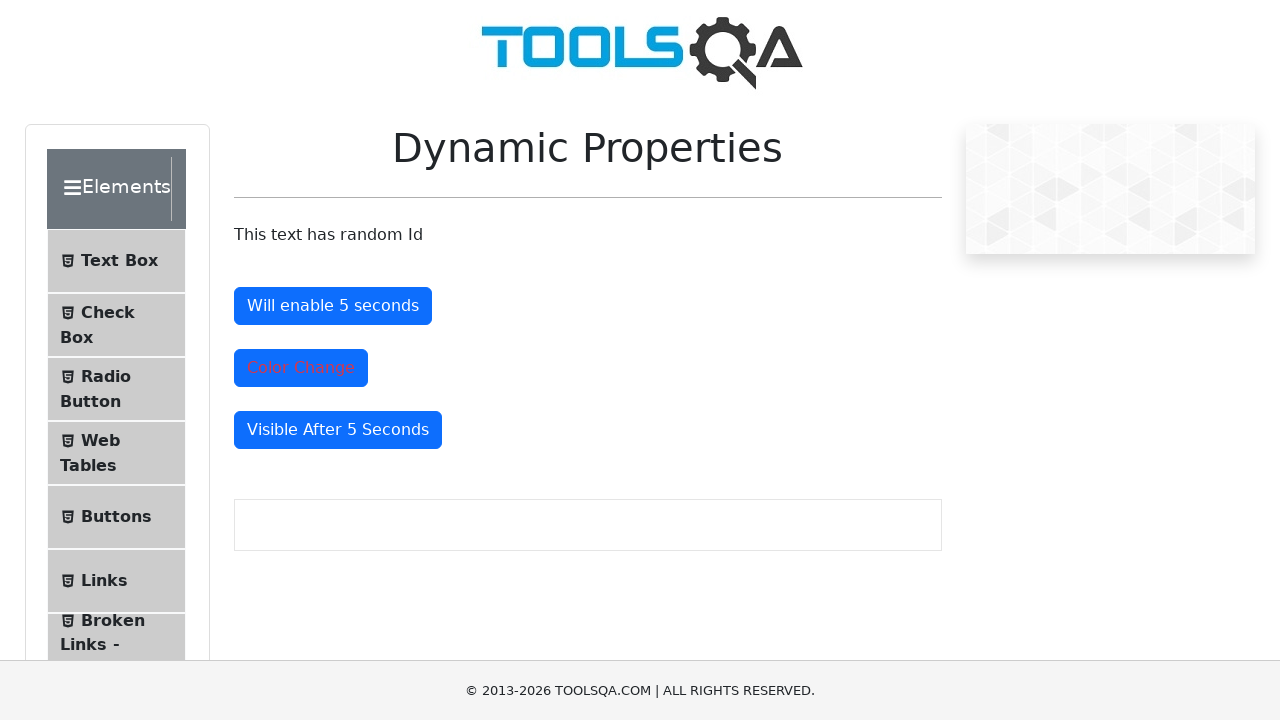